Tests radio button selection by finding all radio buttons with name "browser" and selecting the Firefox option

Starting URL: https://testautomation.co/webelements/

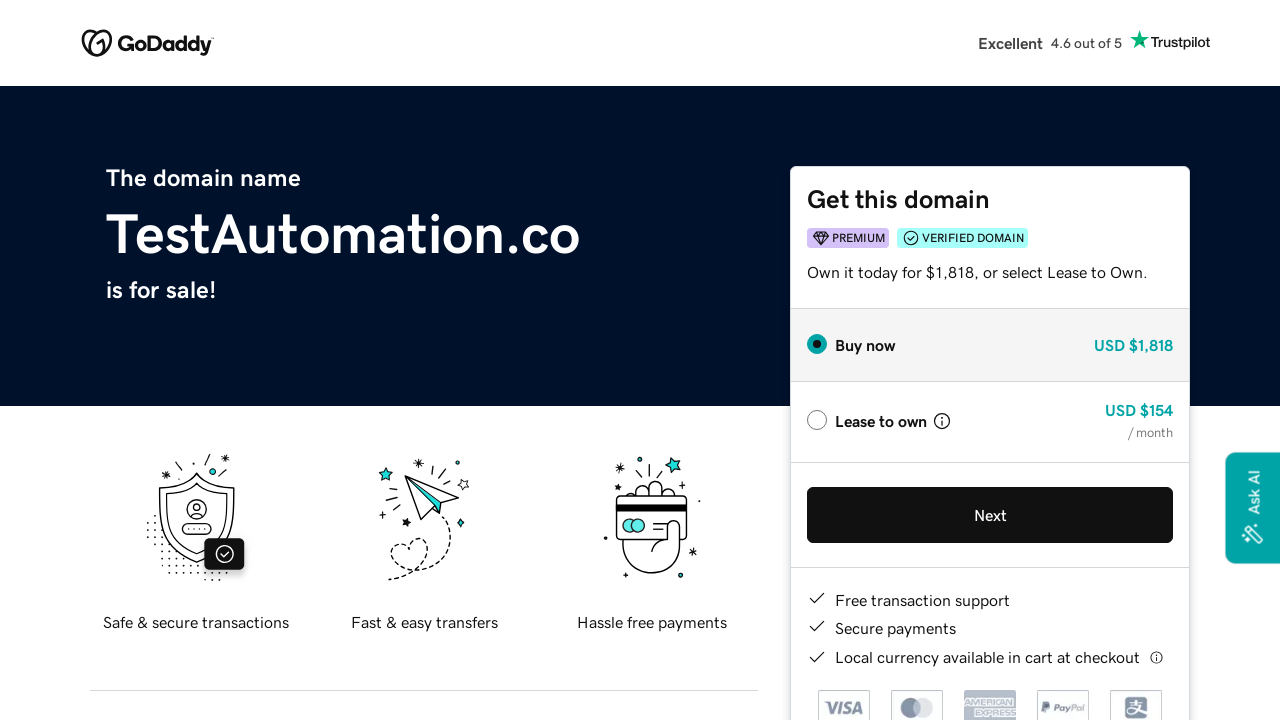

Navigated to test automation page
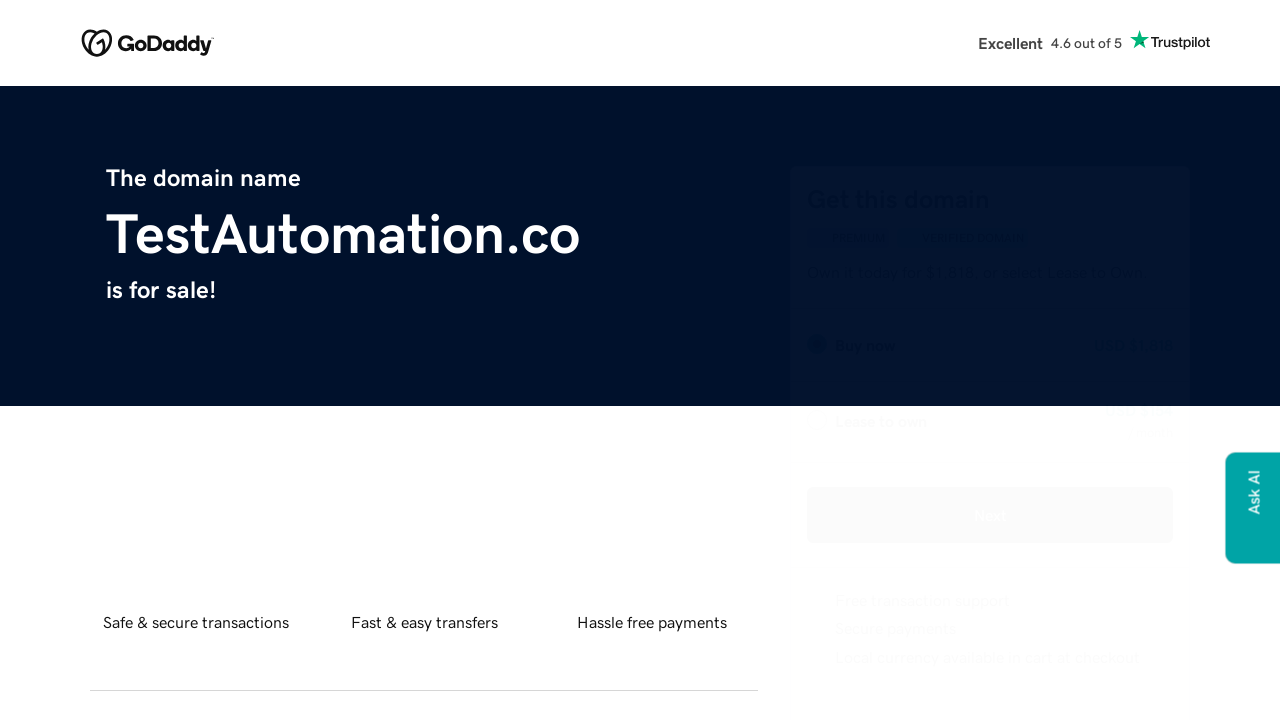

Found all radio buttons with name 'browser'
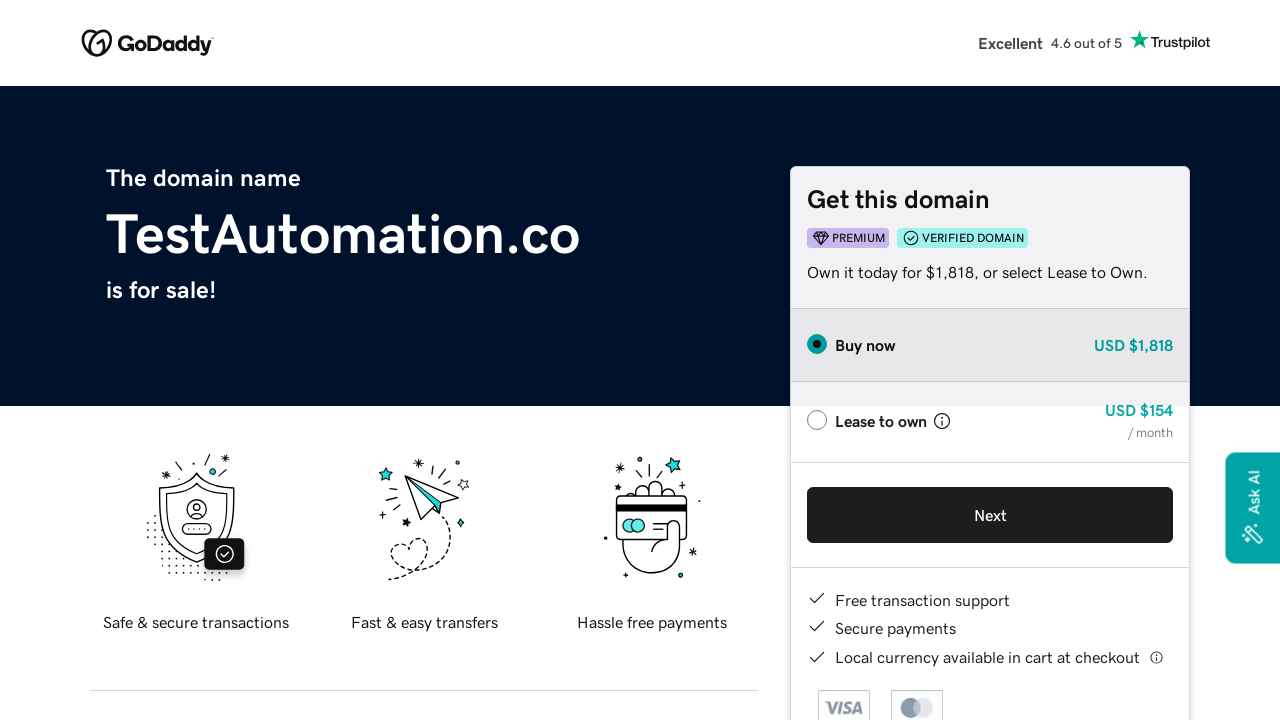

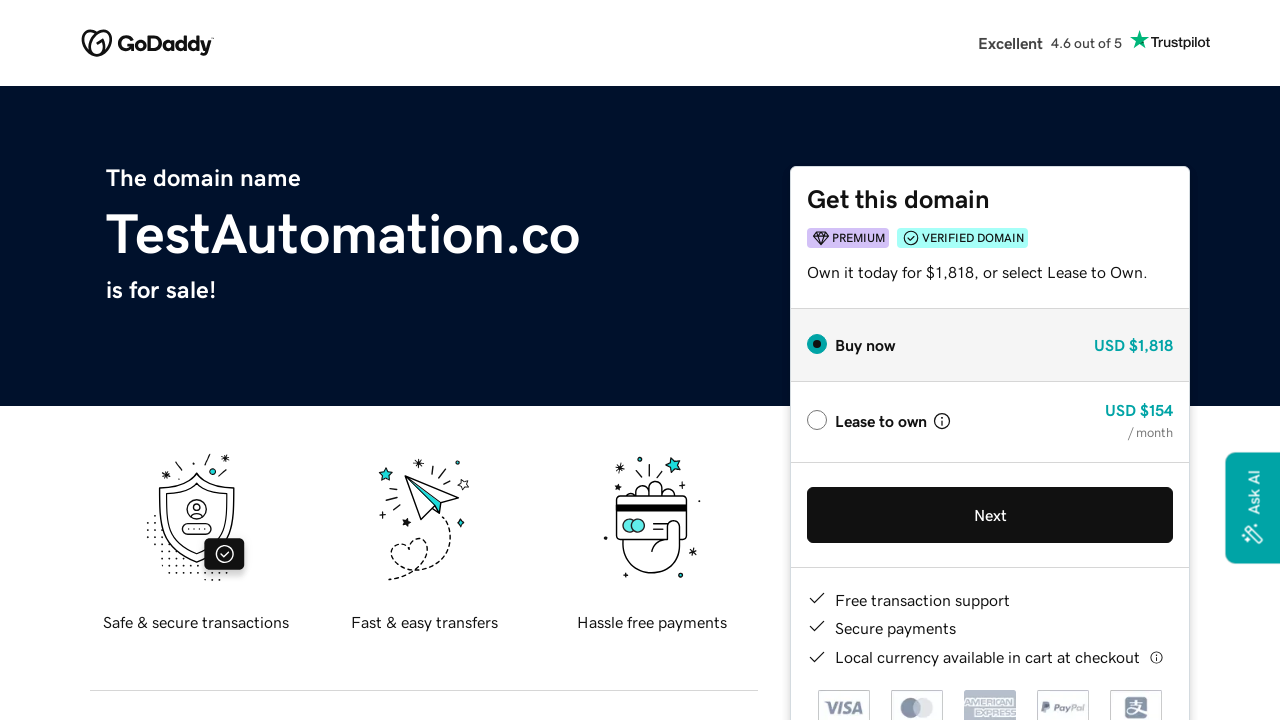